Tests tooltip functionality by hovering over an age input field and verifying the tooltip text appears correctly

Starting URL: http://jqueryui.com/tooltip/

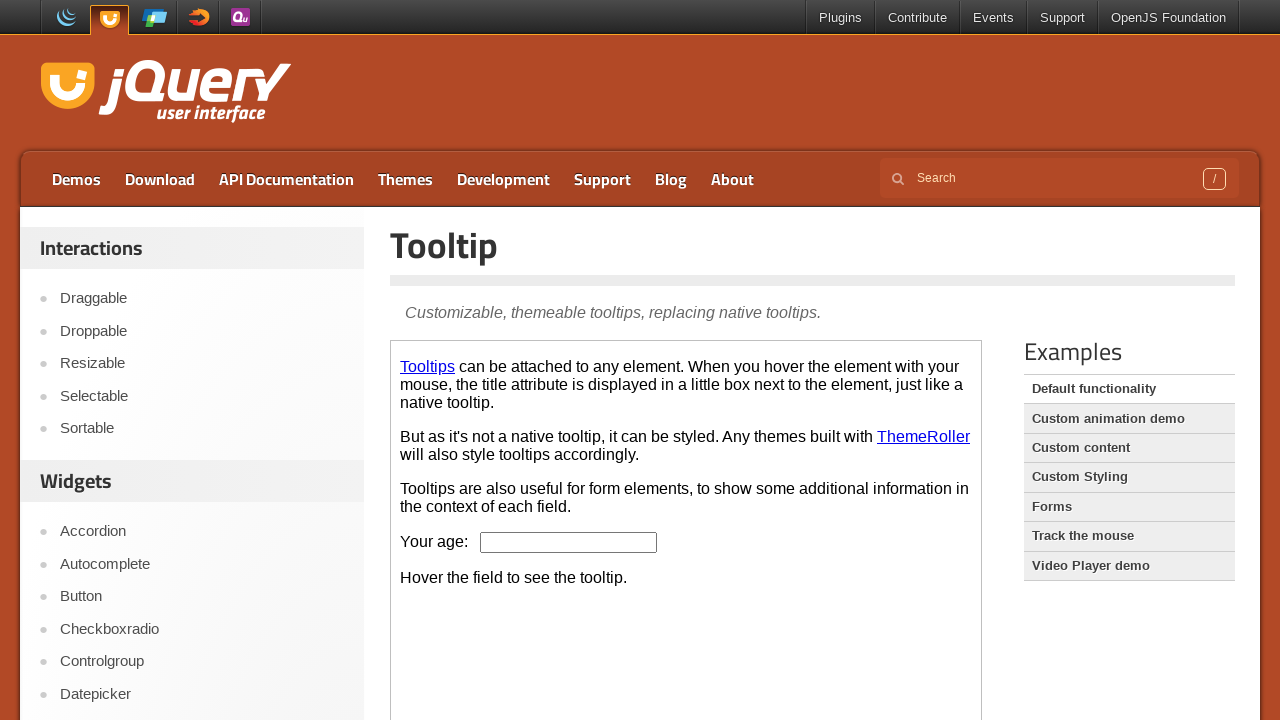

Located demo iframe
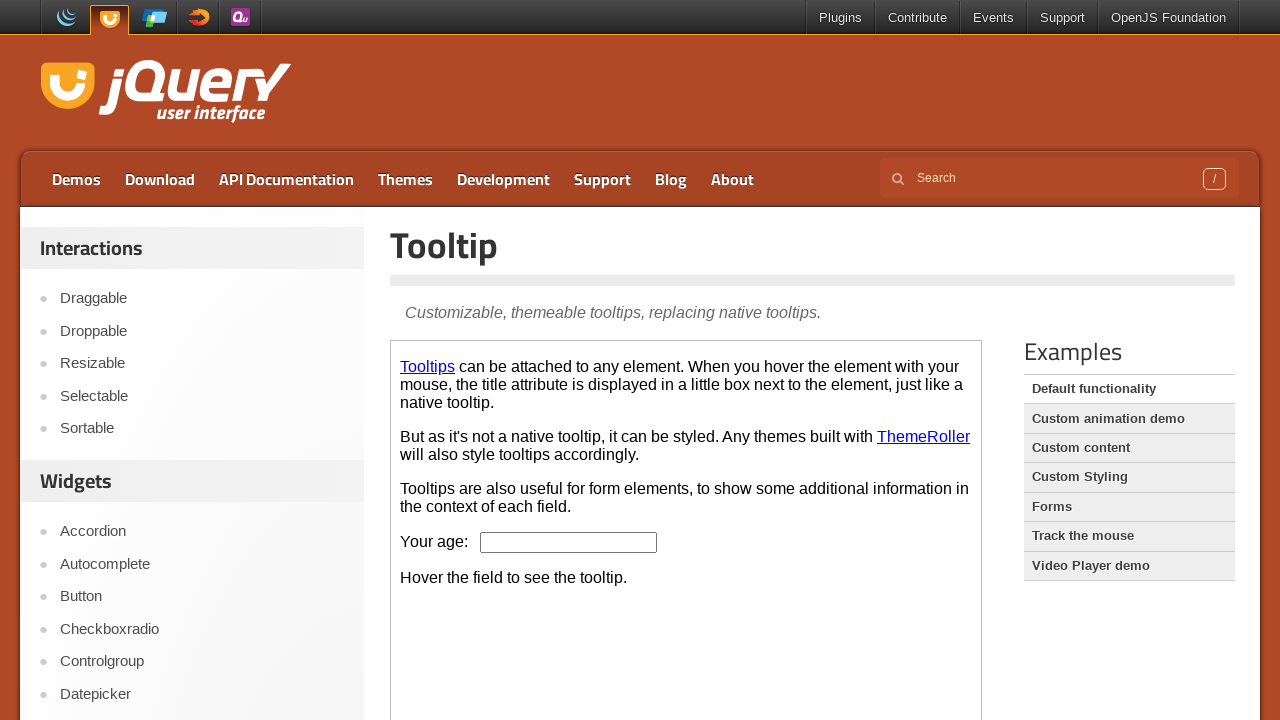

Hovered over age input field to trigger tooltip at (569, 542) on .demo-frame >> internal:control=enter-frame >> #age
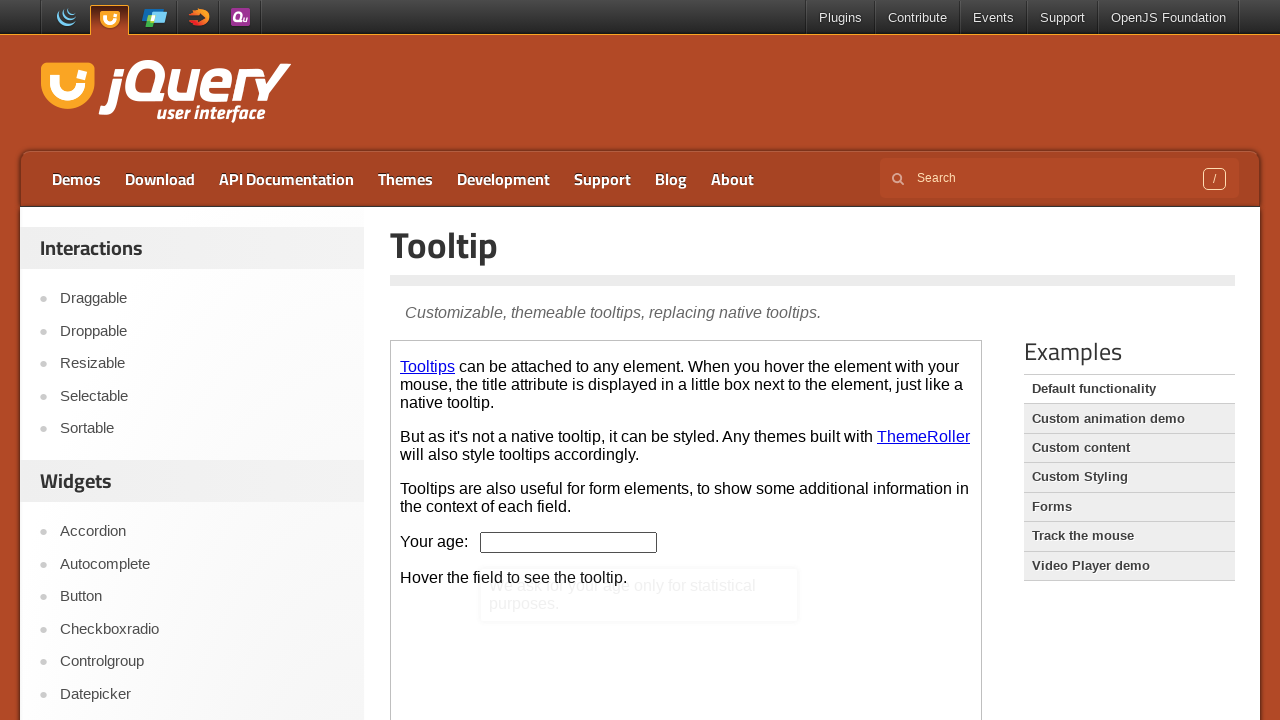

Located tooltip content element
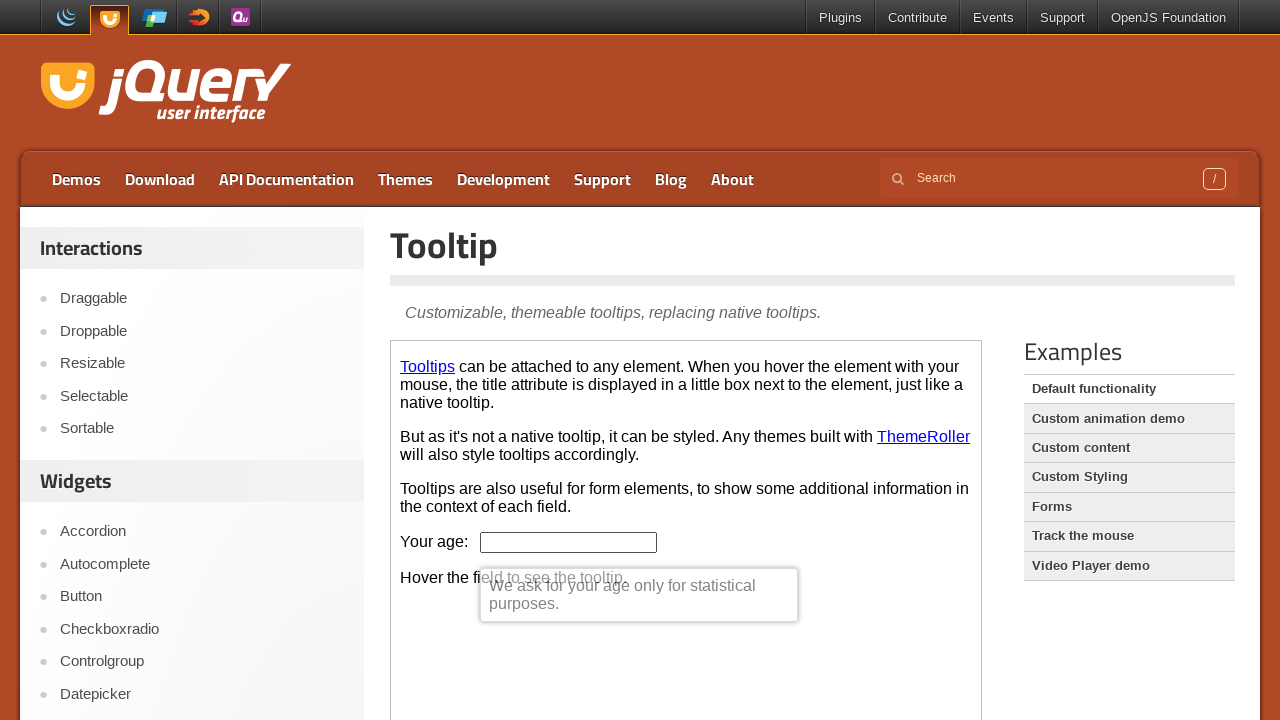

Tooltip appeared and is now visible
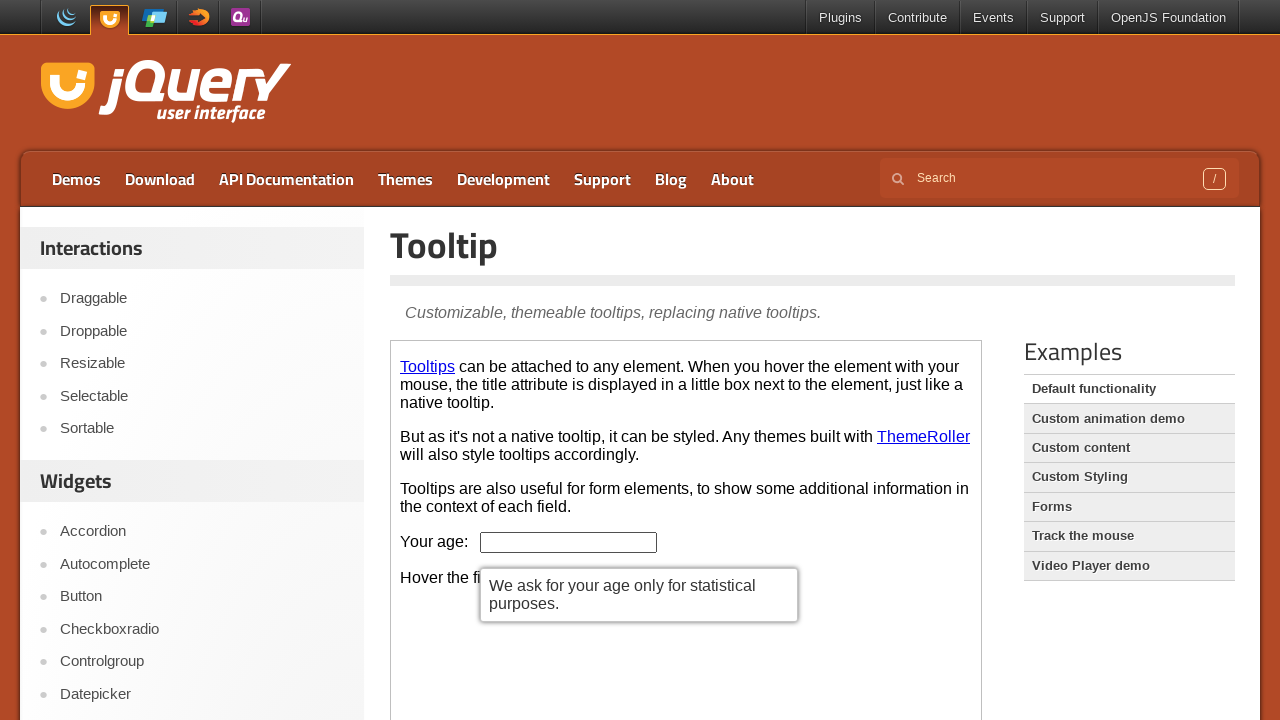

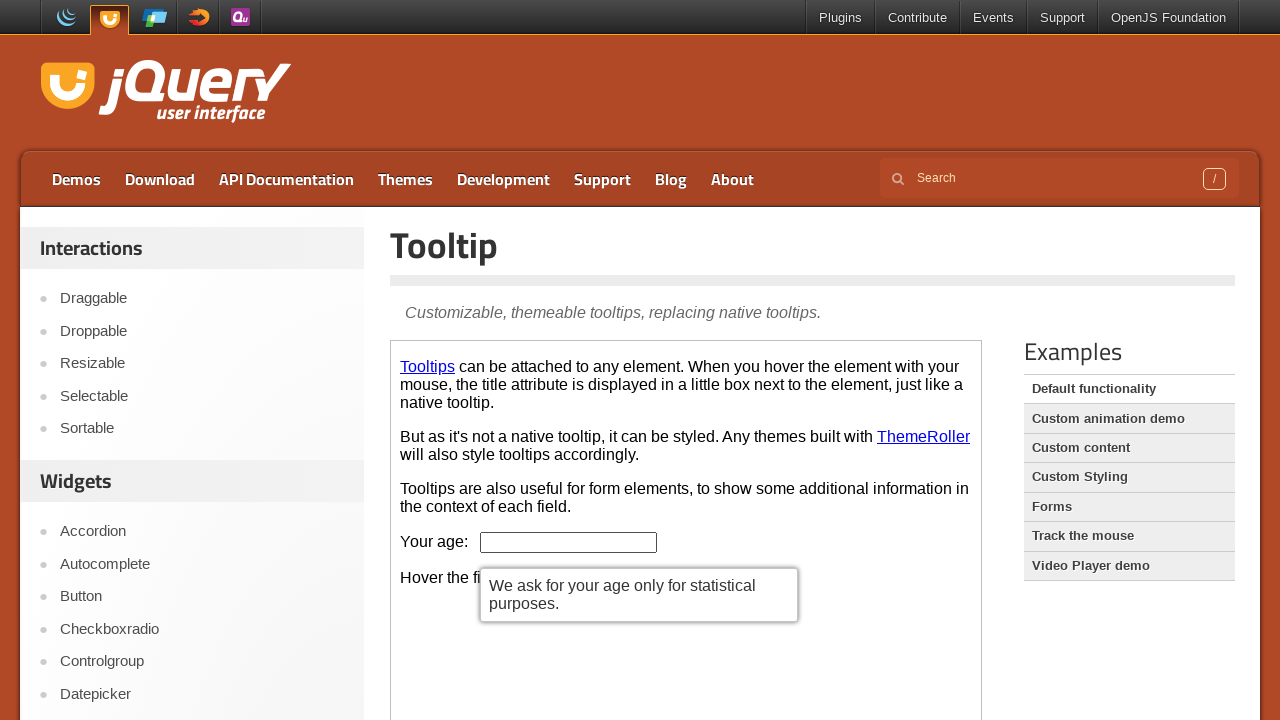